Tests a web form by filling a text input field with text and clicking the submit button, then verifies the success message is displayed.

Starting URL: https://www.selenium.dev/selenium/web/web-form.html

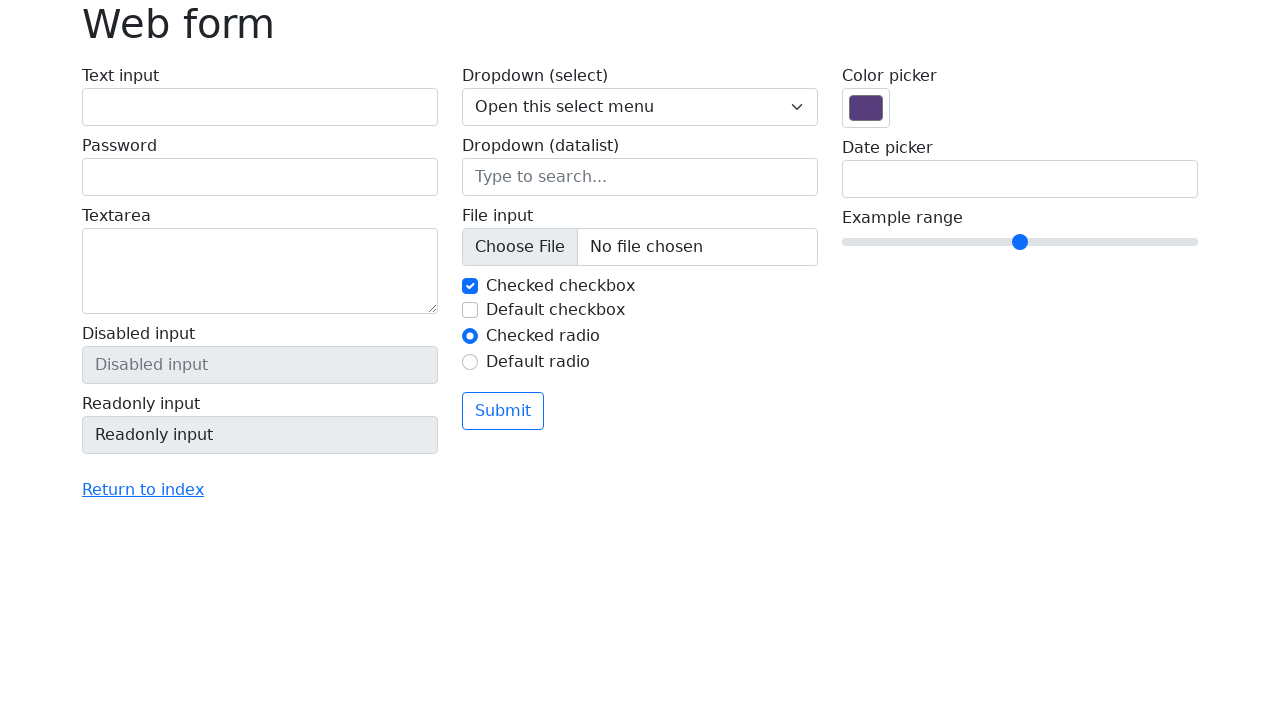

Verified page title is 'Web form'
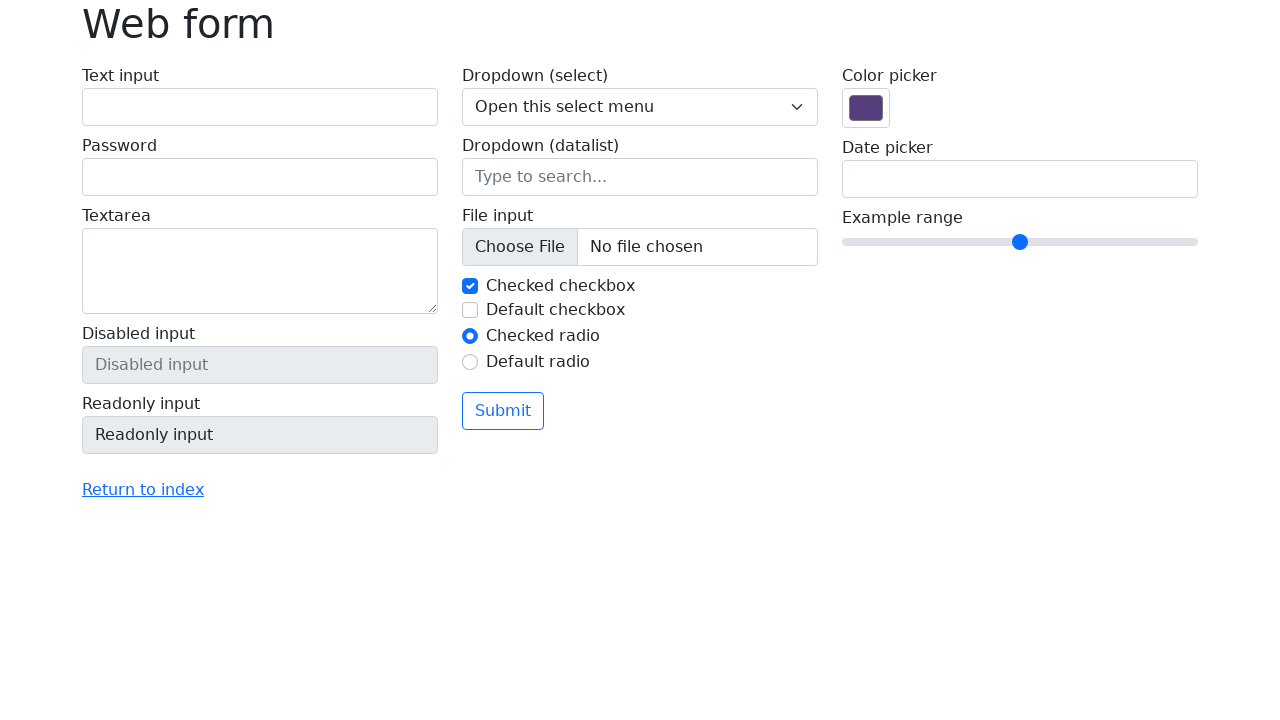

Filled text input field with 'Selenium' on input[name='my-text']
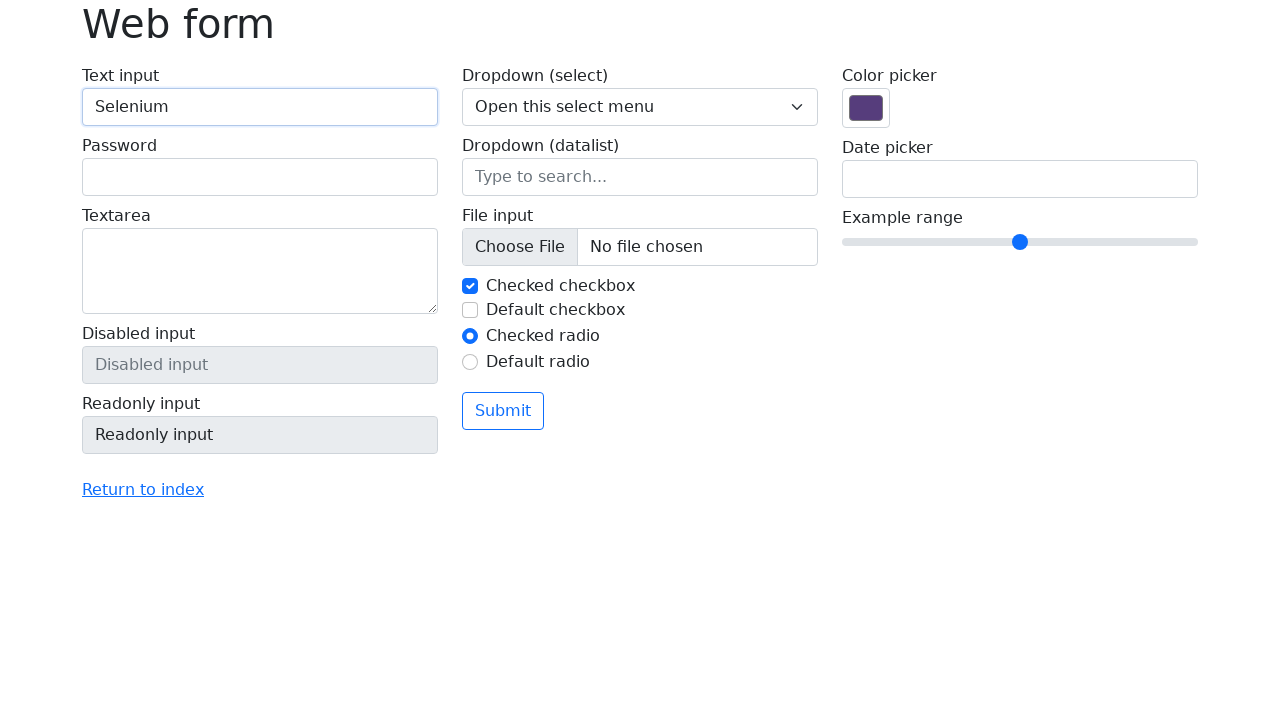

Clicked the submit button at (503, 411) on button
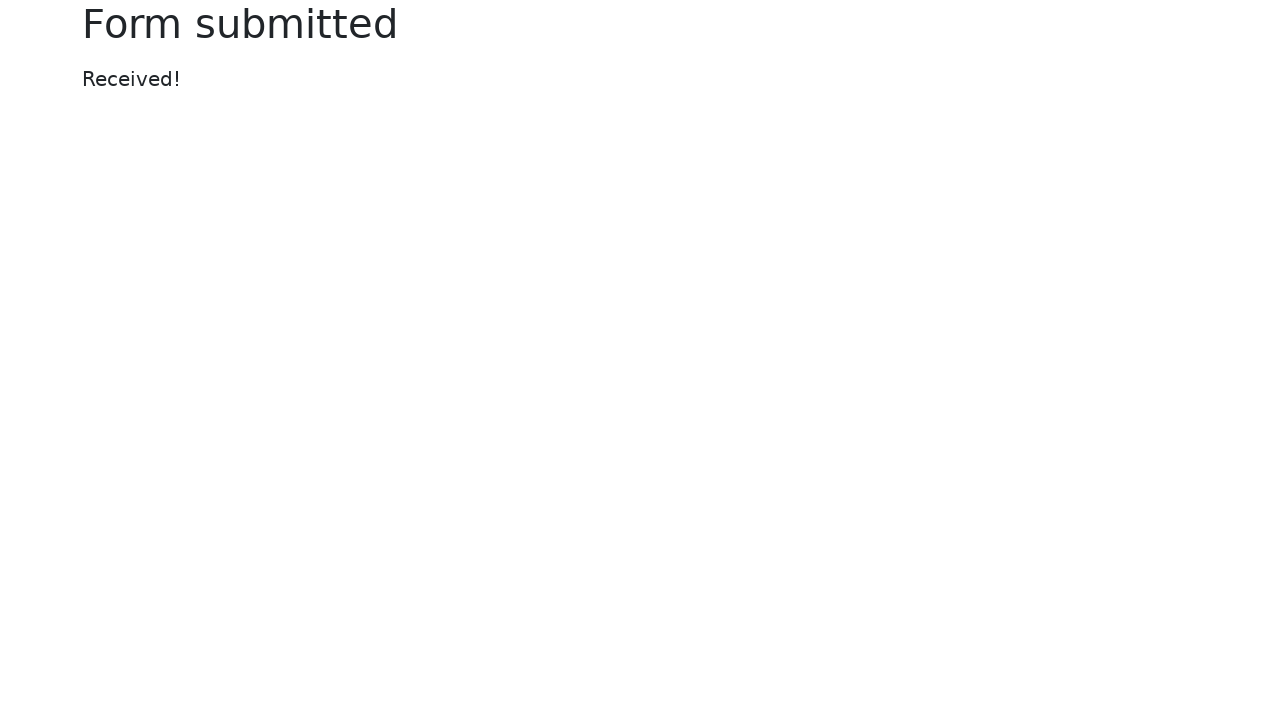

Success message became visible
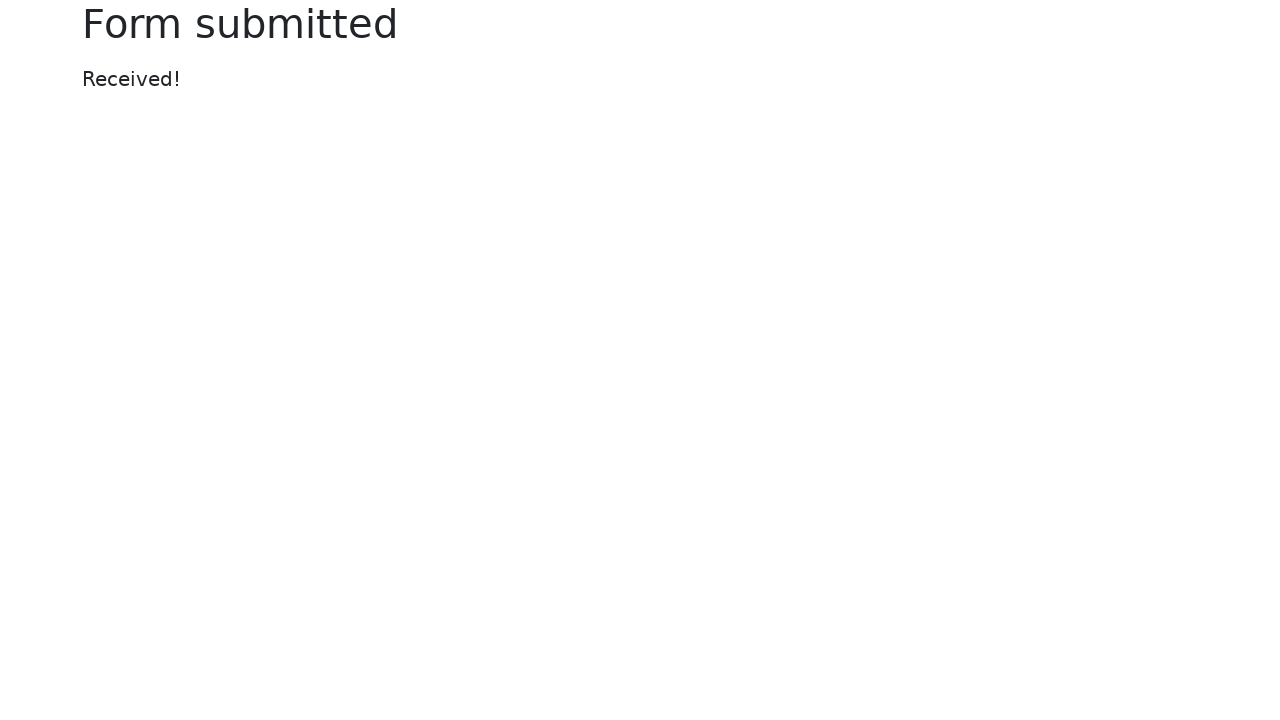

Verified success message displays 'Received!'
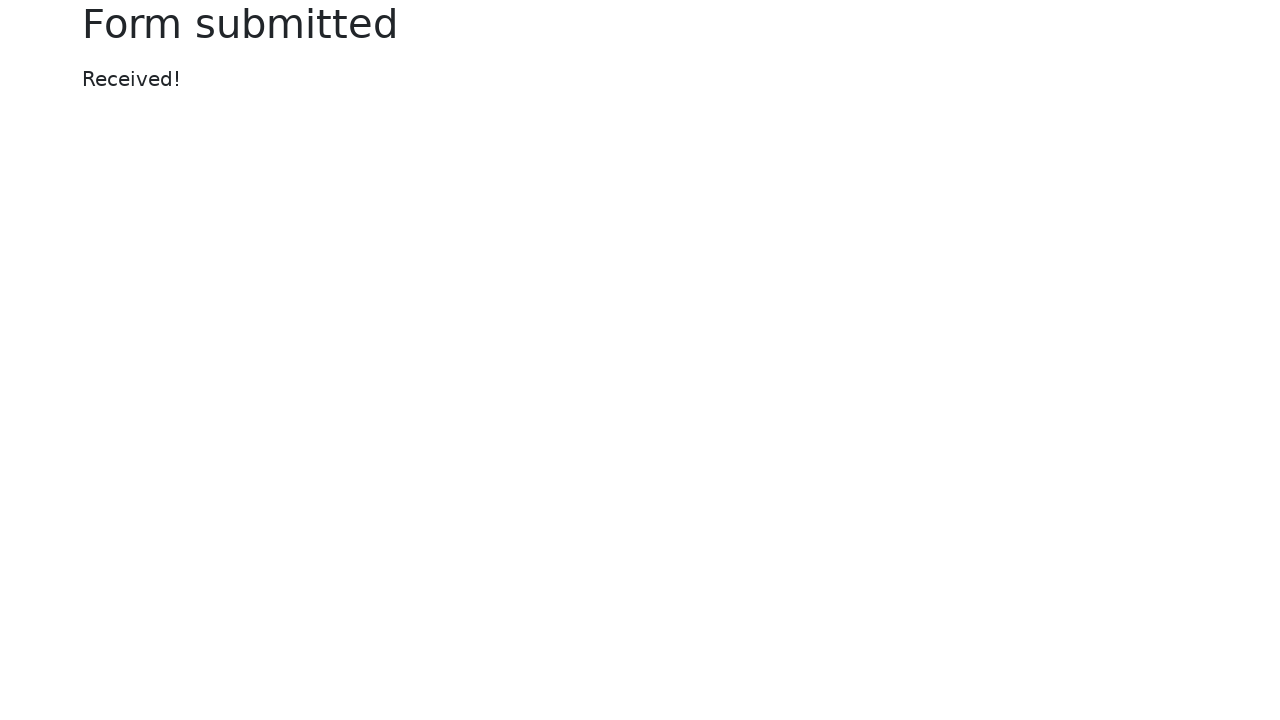

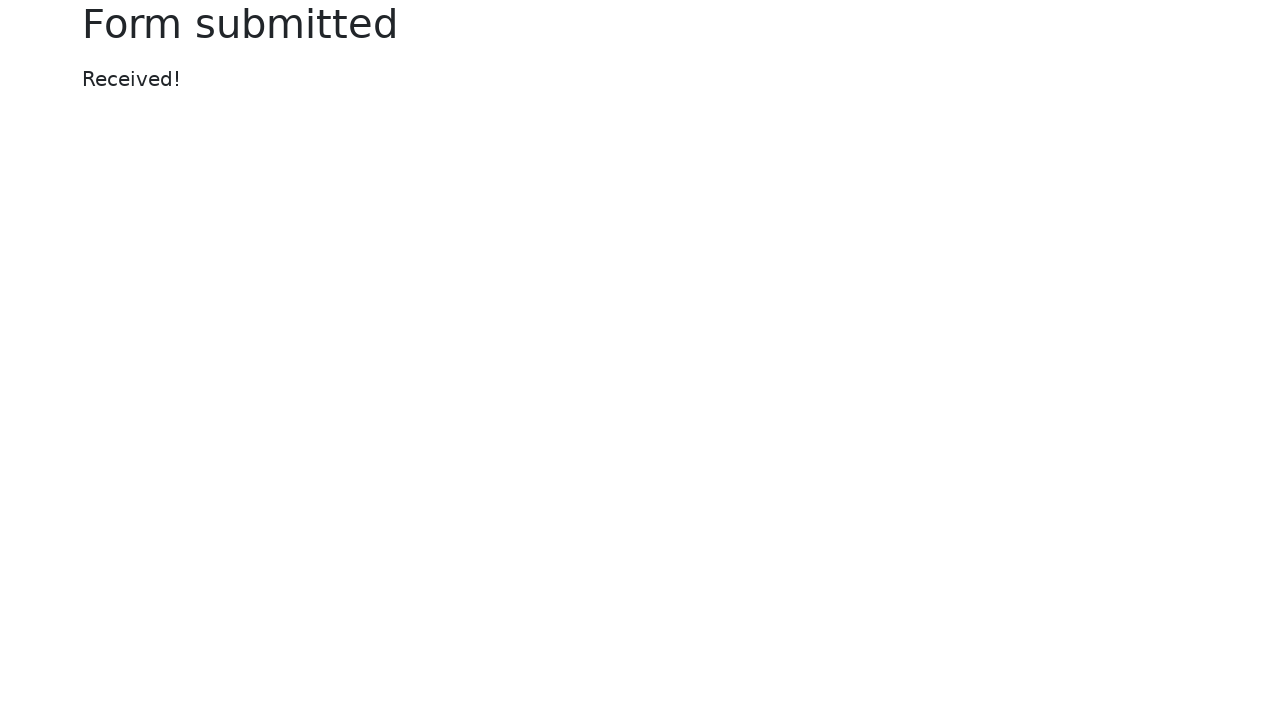